Navigates to Jianshu (a Chinese blogging platform) and waits for the page to load

Starting URL: https://www.jianshu.com/

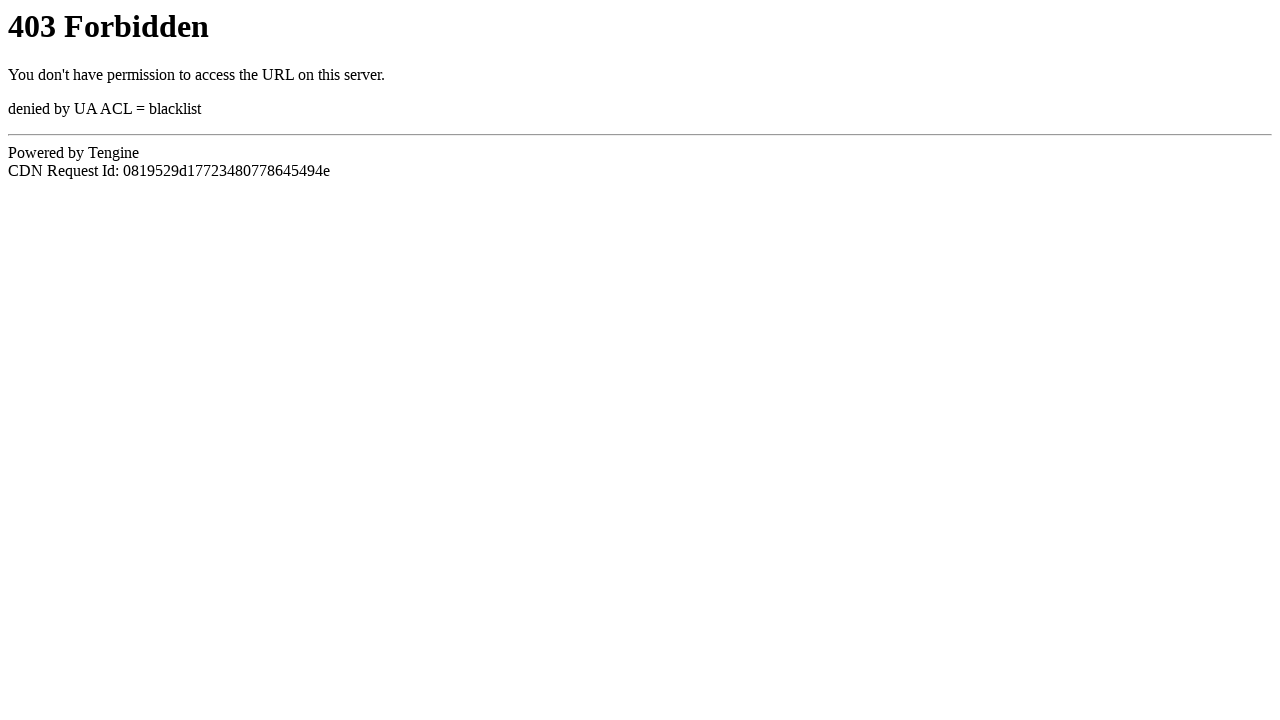

Navigated to Jianshu (https://www.jianshu.com/)
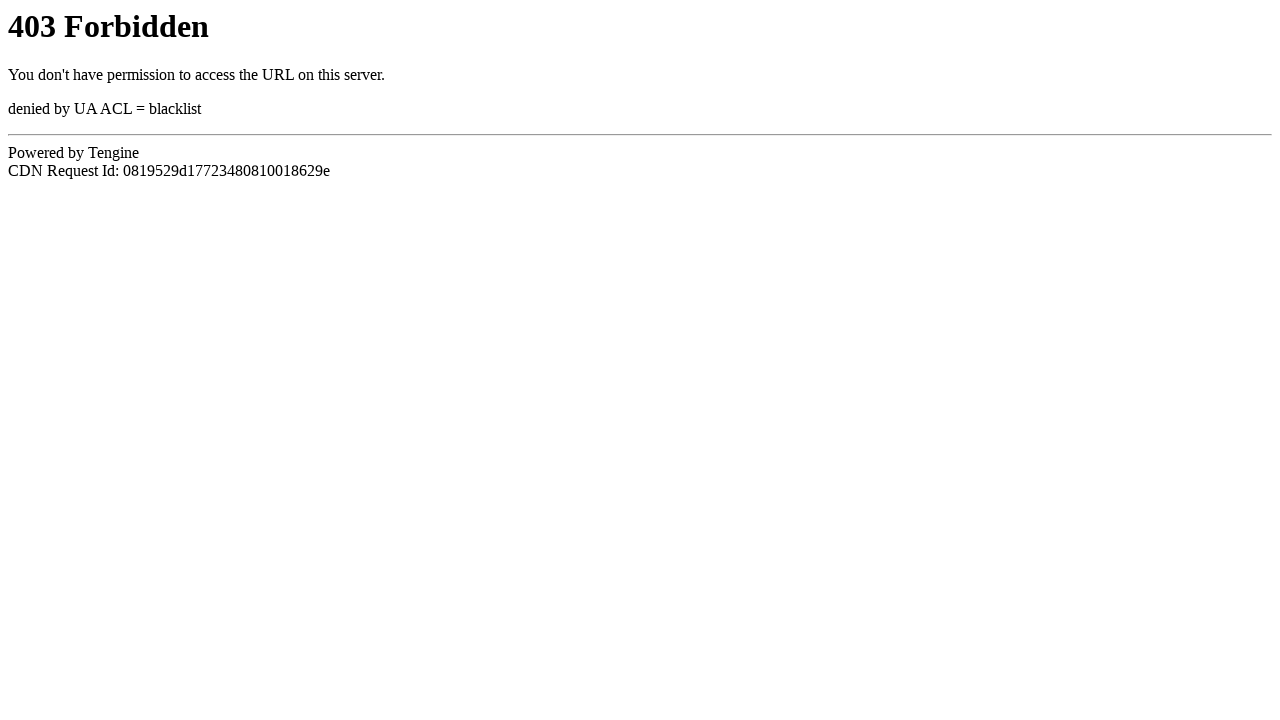

Page fully loaded - network idle state reached
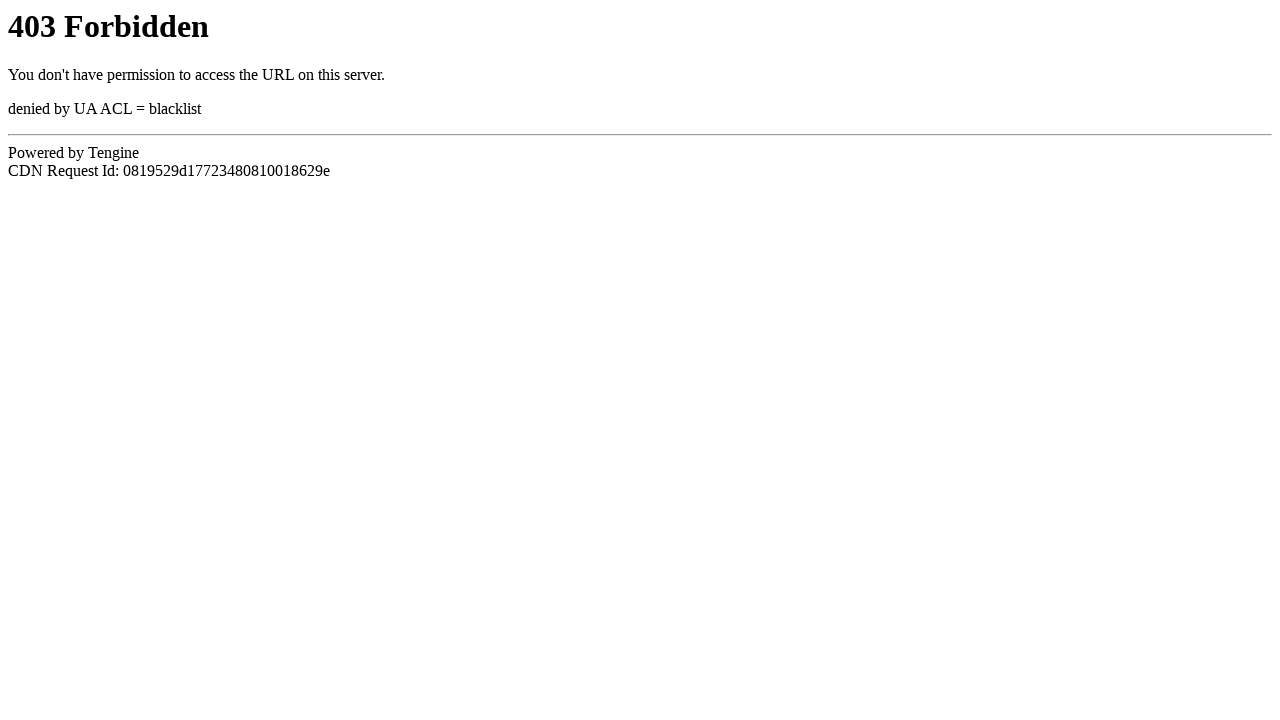

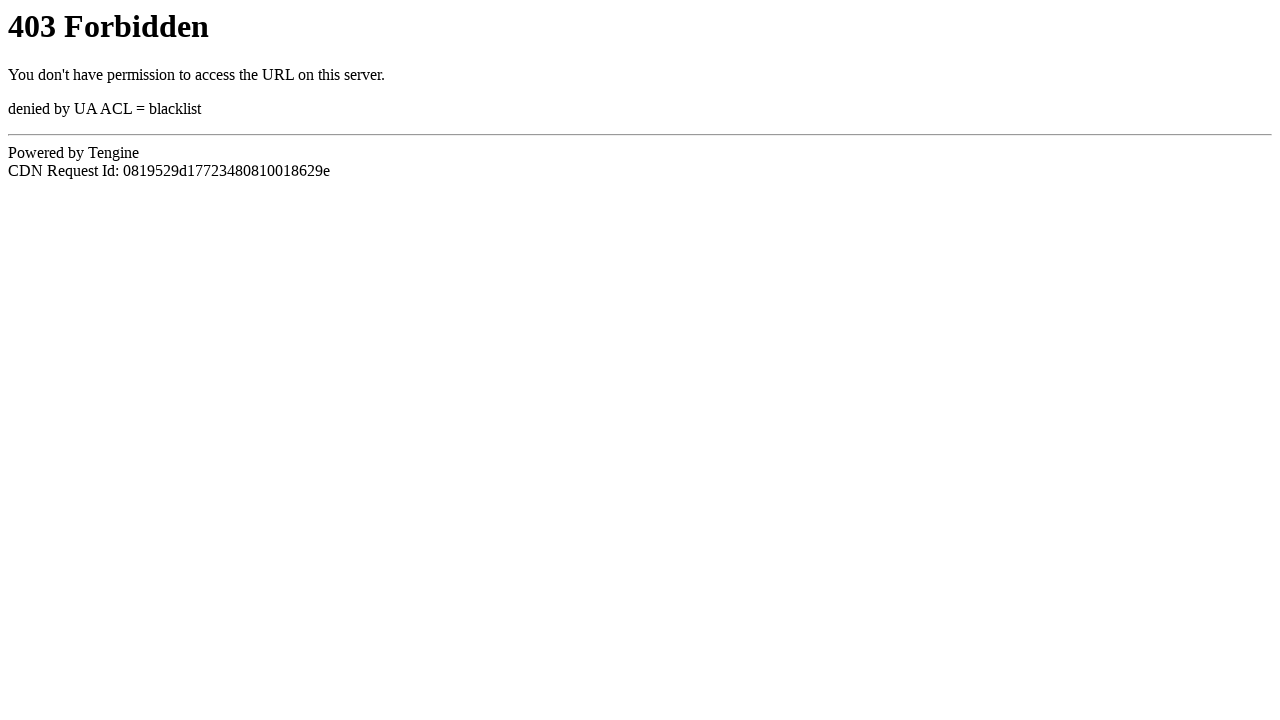